Tests a web form by filling in text and password fields, submitting the form, and verifying the success message

Starting URL: https://www.selenium.dev/selenium/web/web-form.html

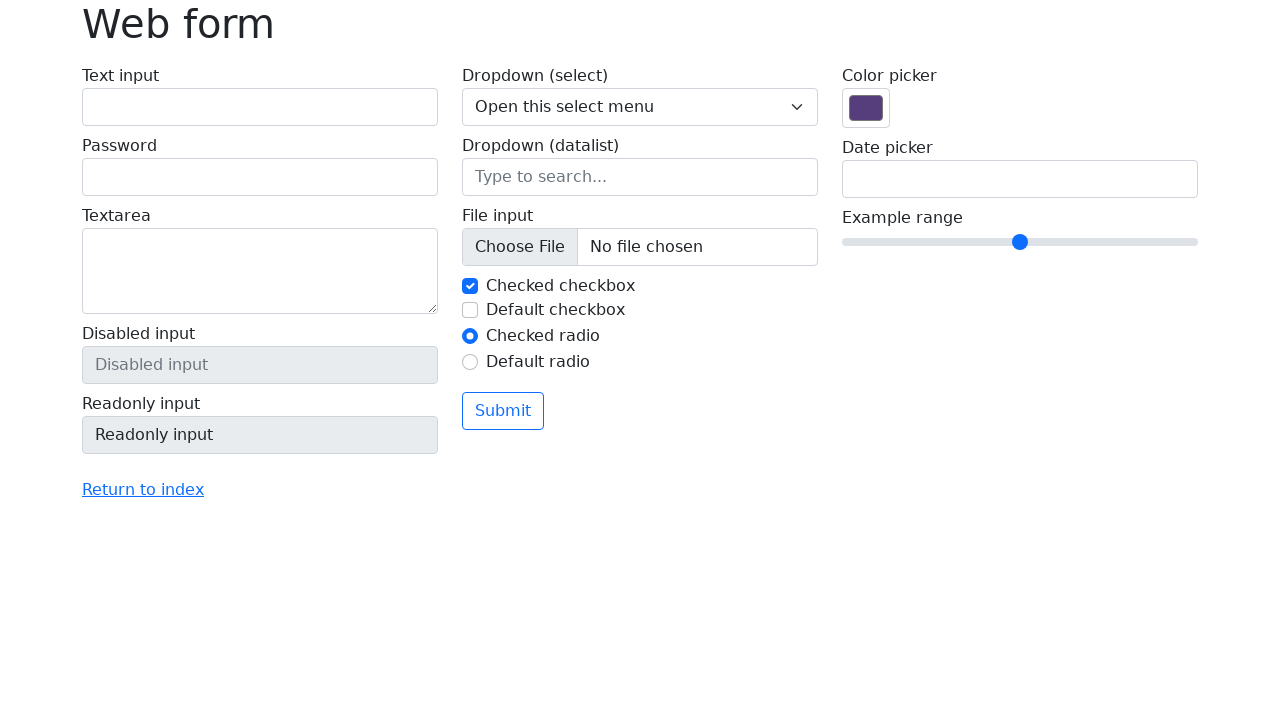

Filled password field with 'Yulya' on input[name='my-password']
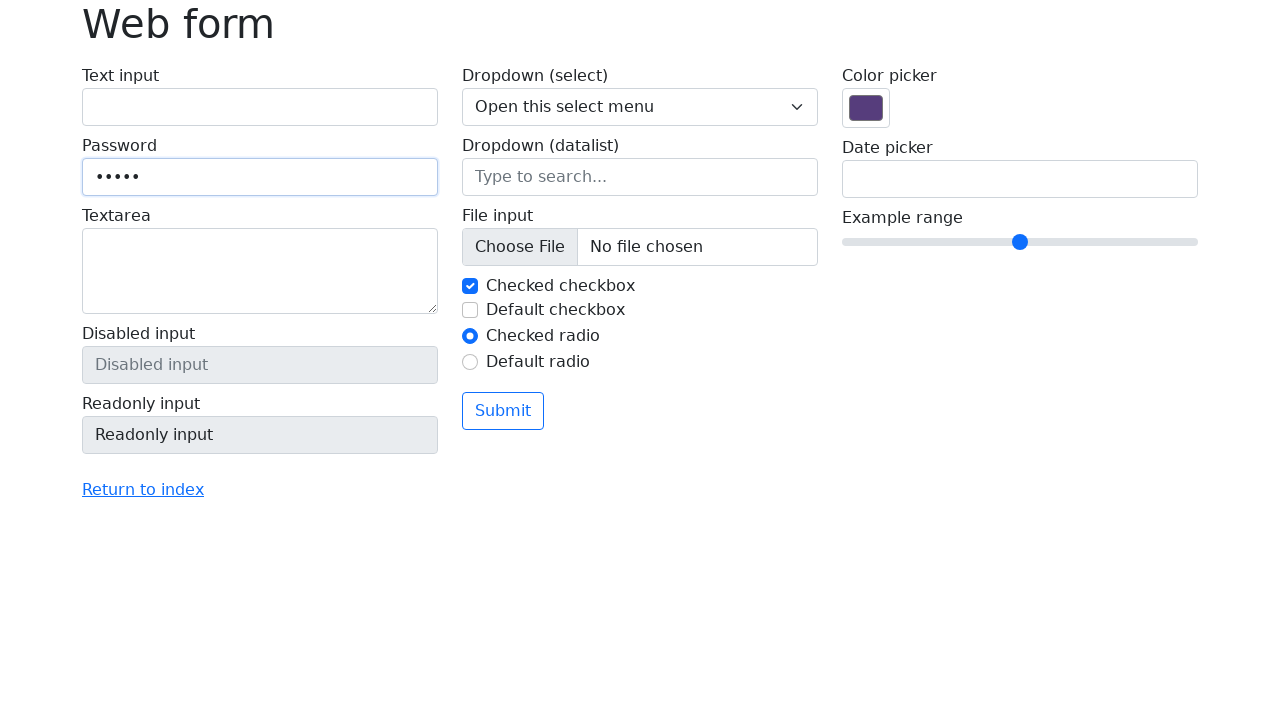

Filled text field with 'Selenium' on input[name='my-text']
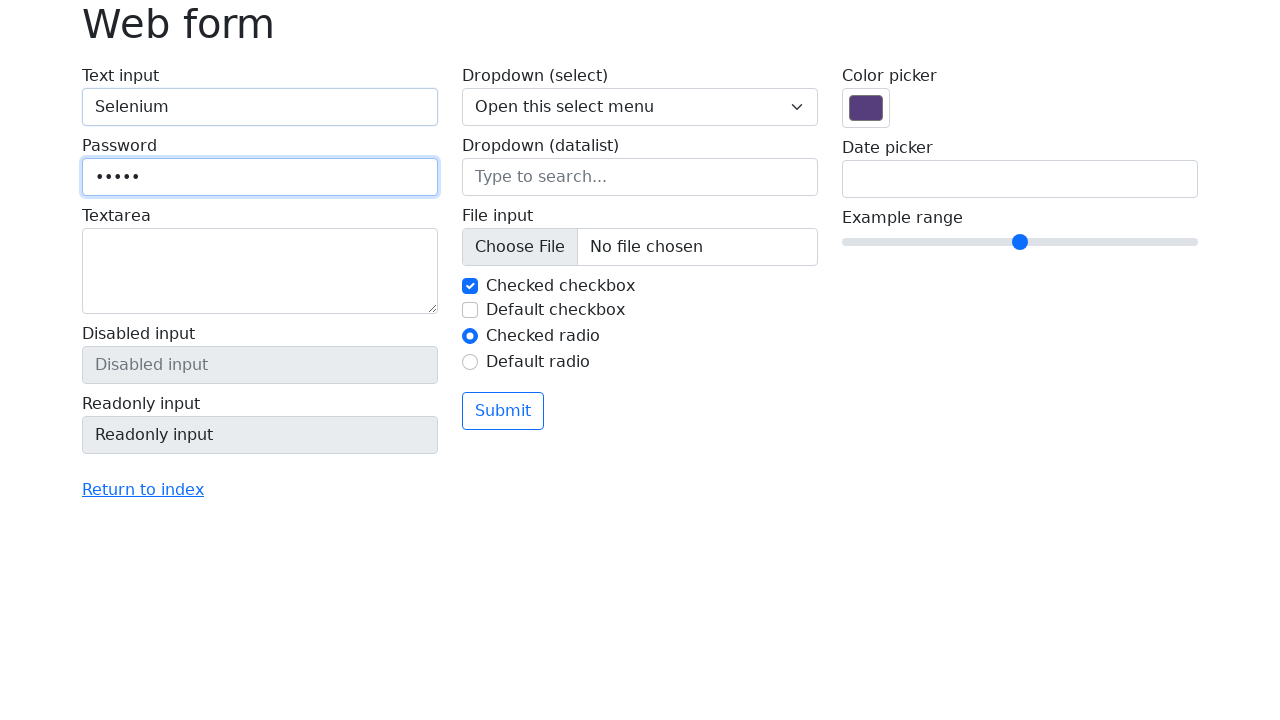

Clicked the submit button at (503, 411) on button
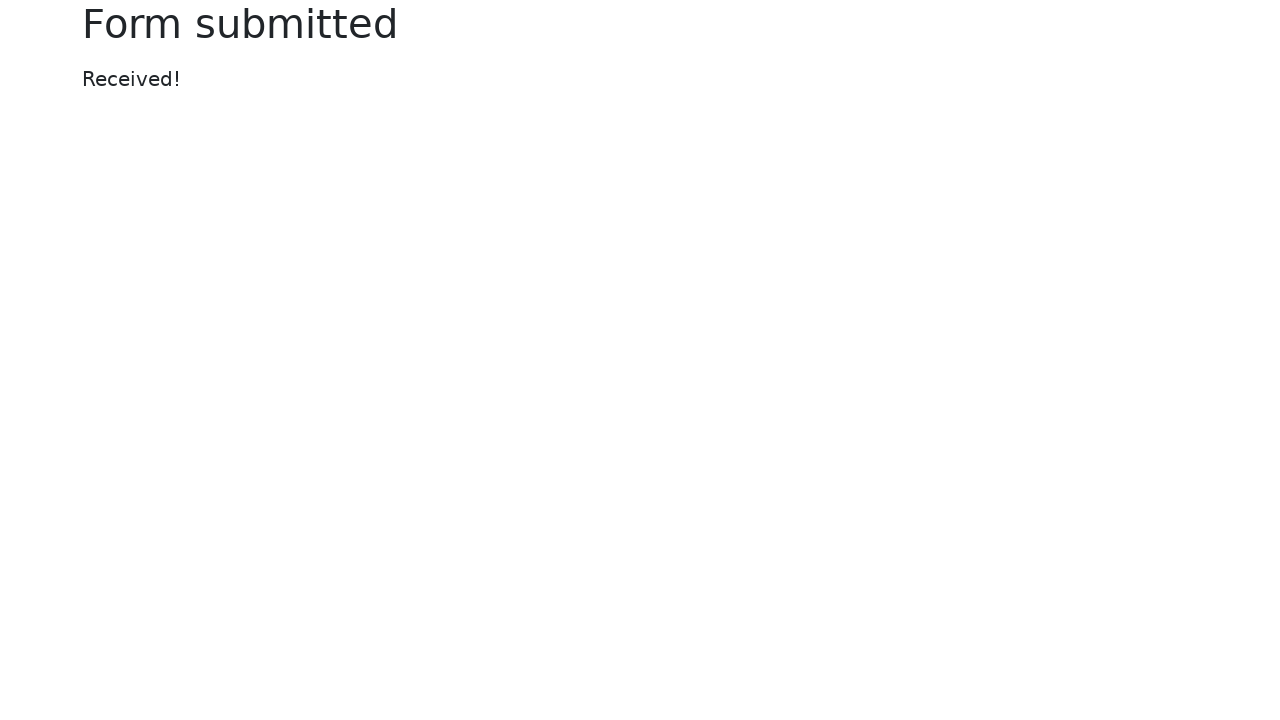

Success message element appeared
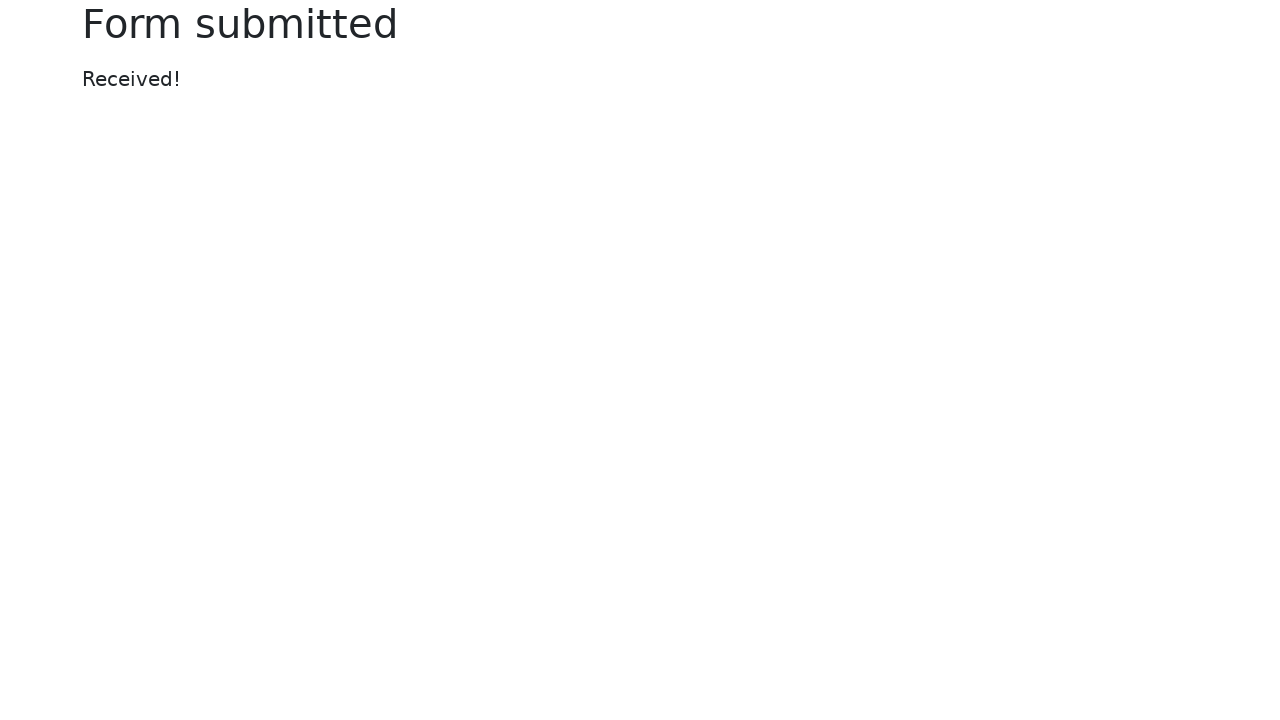

Verified success message displays 'Received!'
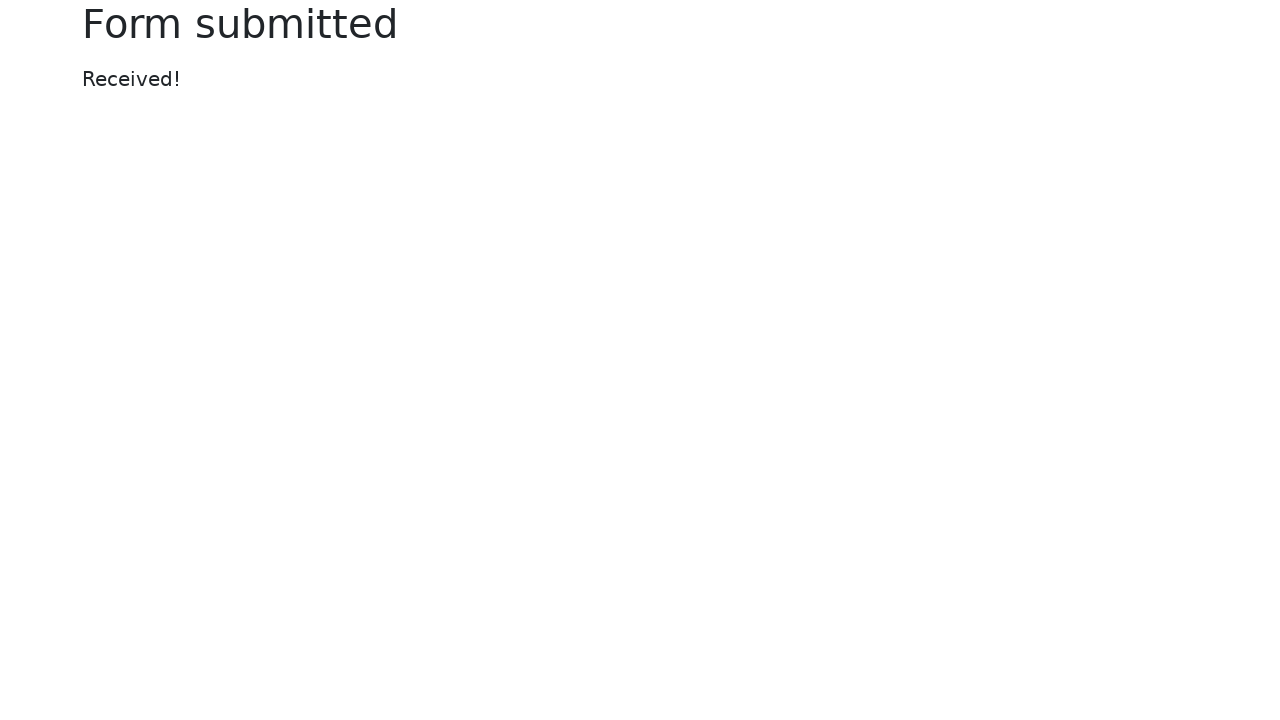

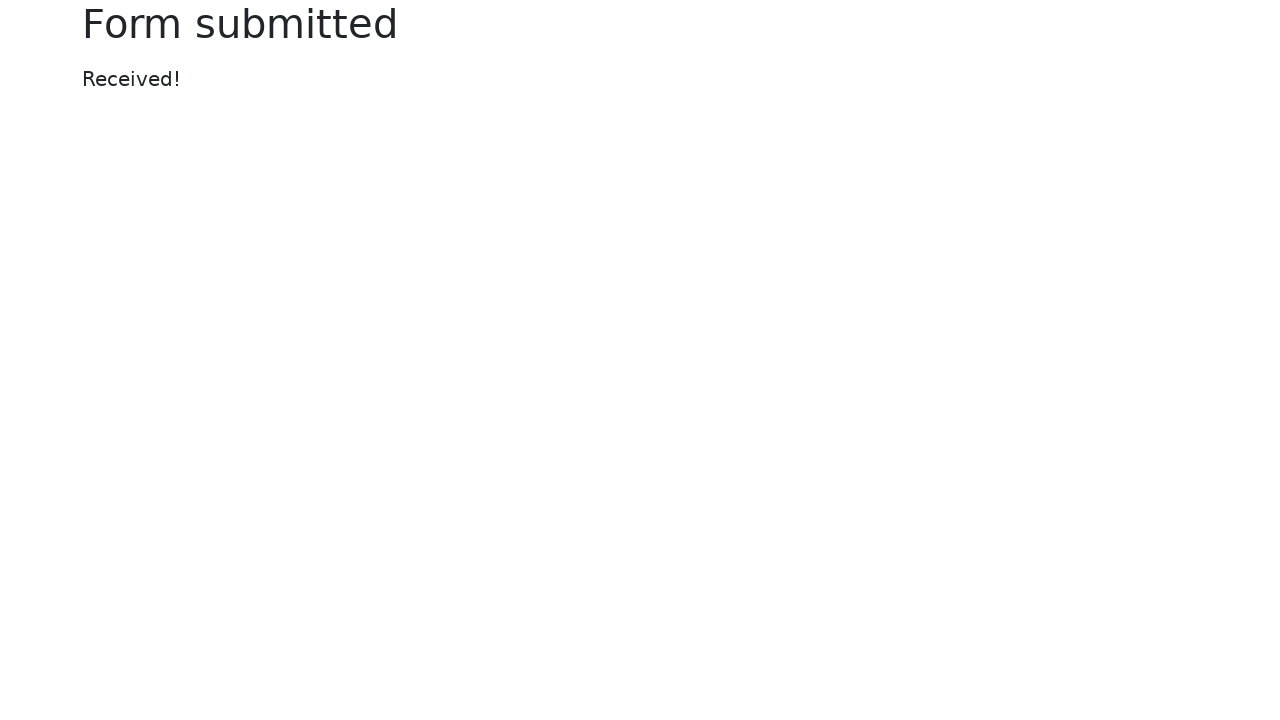